Tests various form interactions including login attempt, password reset flow, and form field manipulation using different locator strategies

Starting URL: https://rahulshettyacademy.com/locatorspractice/

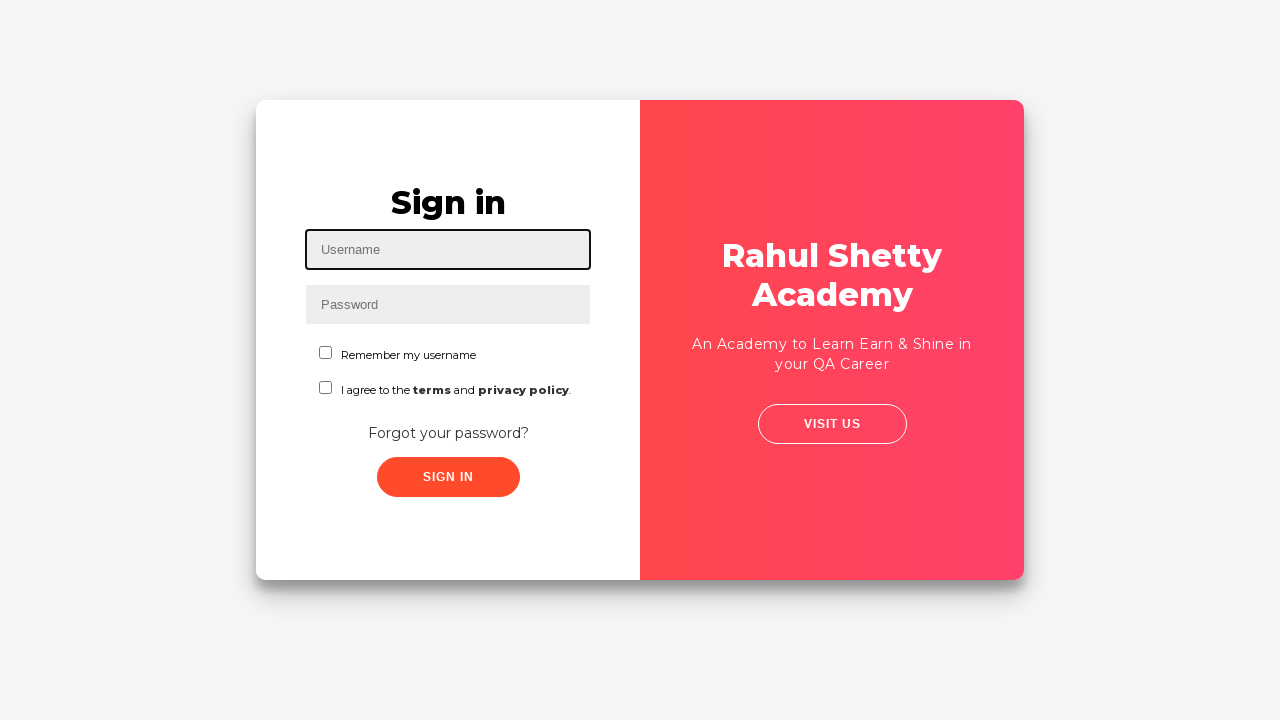

Filled username field with 'abcd' on #inputUsername
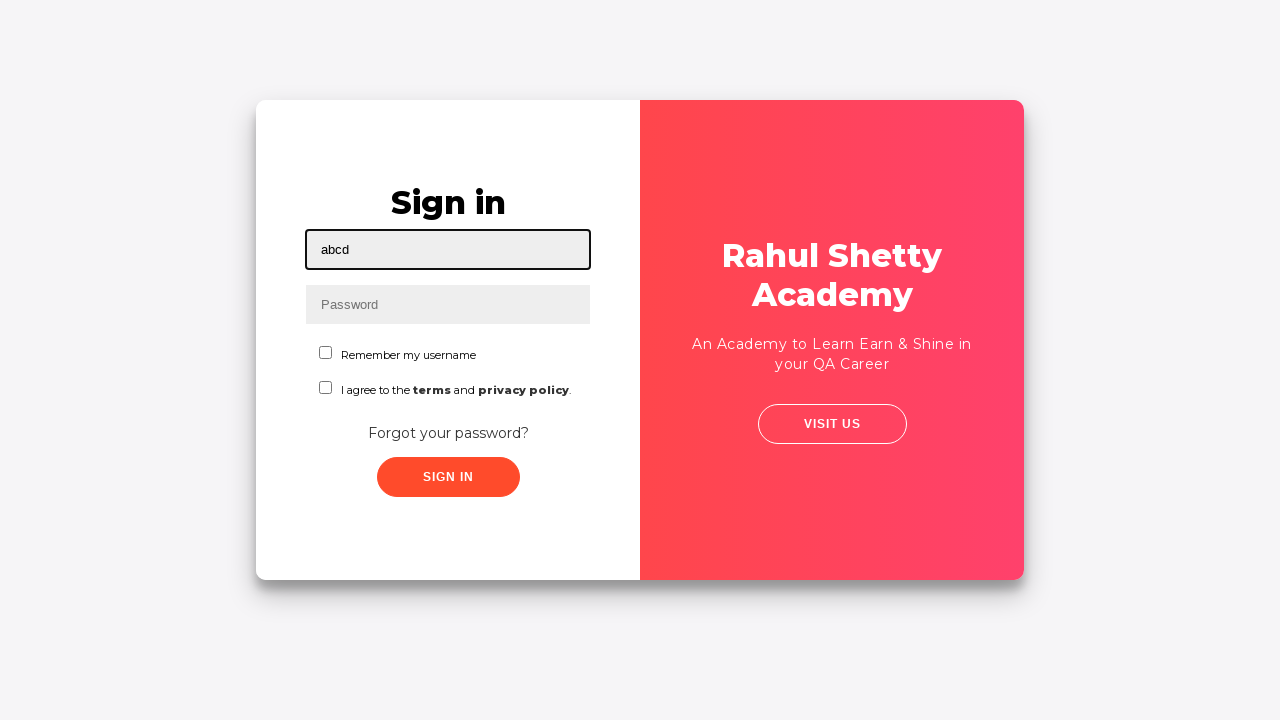

Filled password field with 'abcd' on input[name='inputPassword']
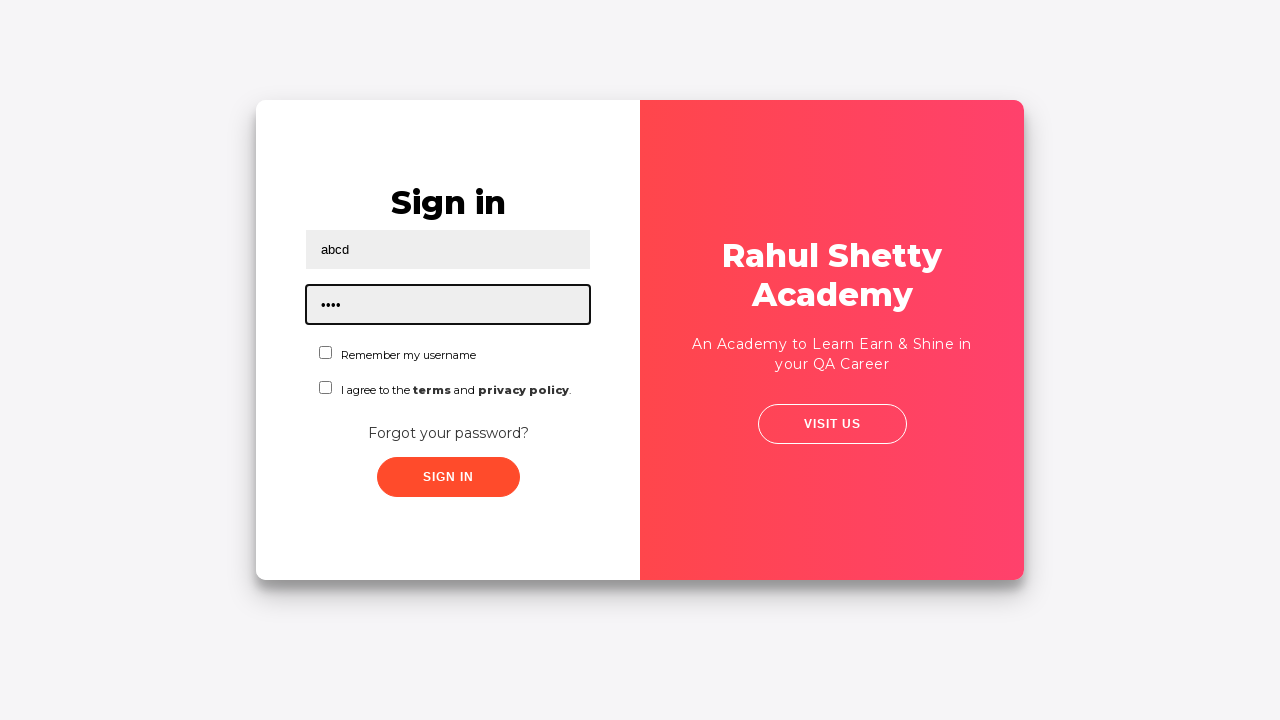

Clicked Sign In button at (448, 477) on .signInBtn
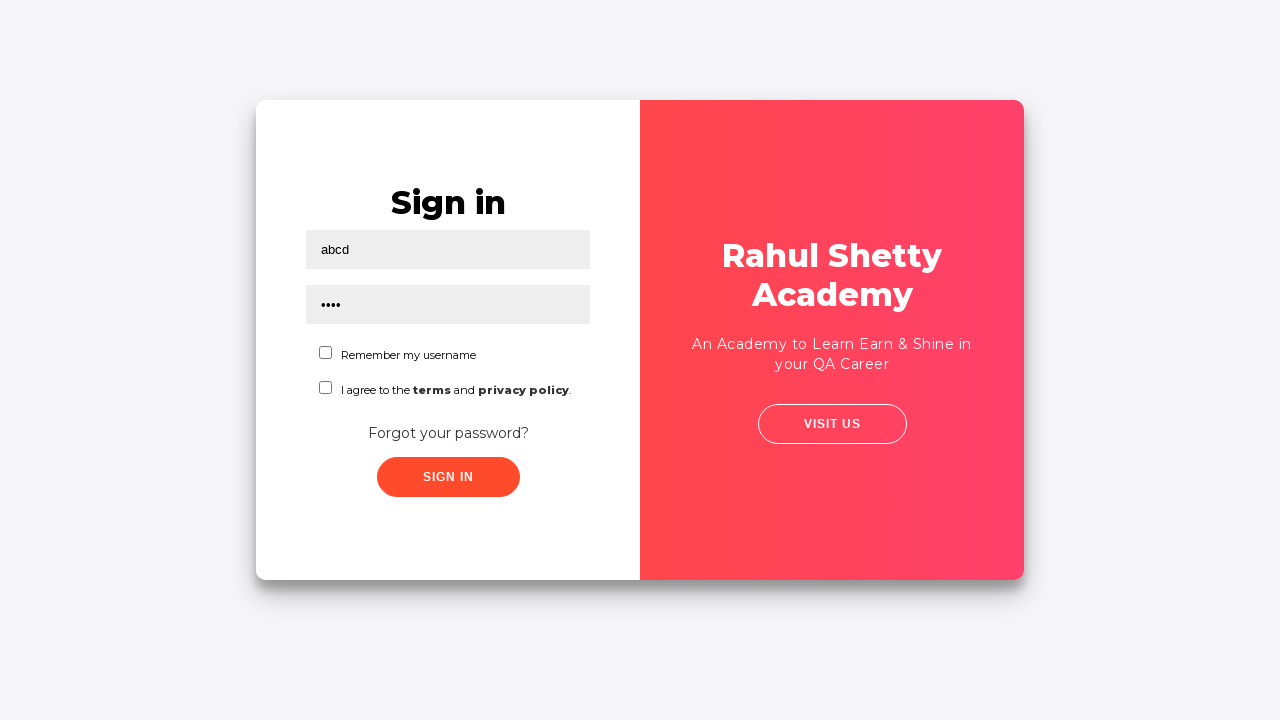

Clicked Forgot your password link at (448, 433) on text=Forgot your password?
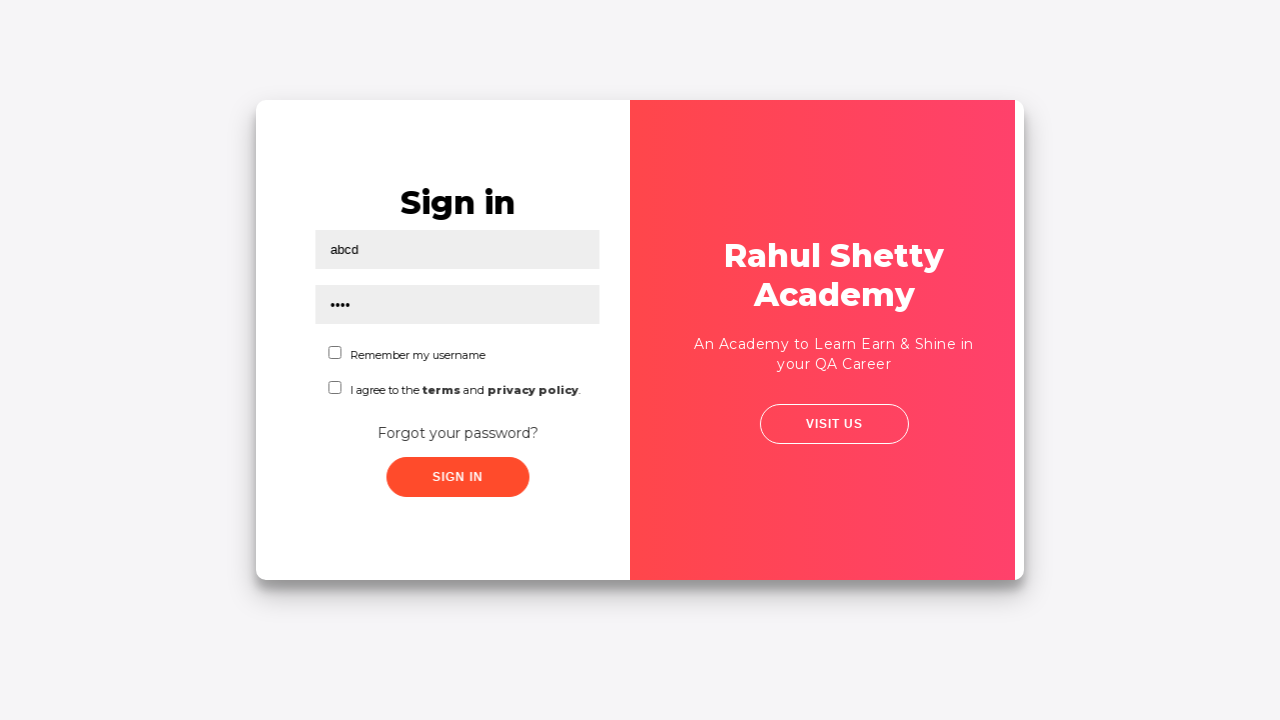

Filled Name field with 'Nikita' in password reset form on input[placeholder='Name']
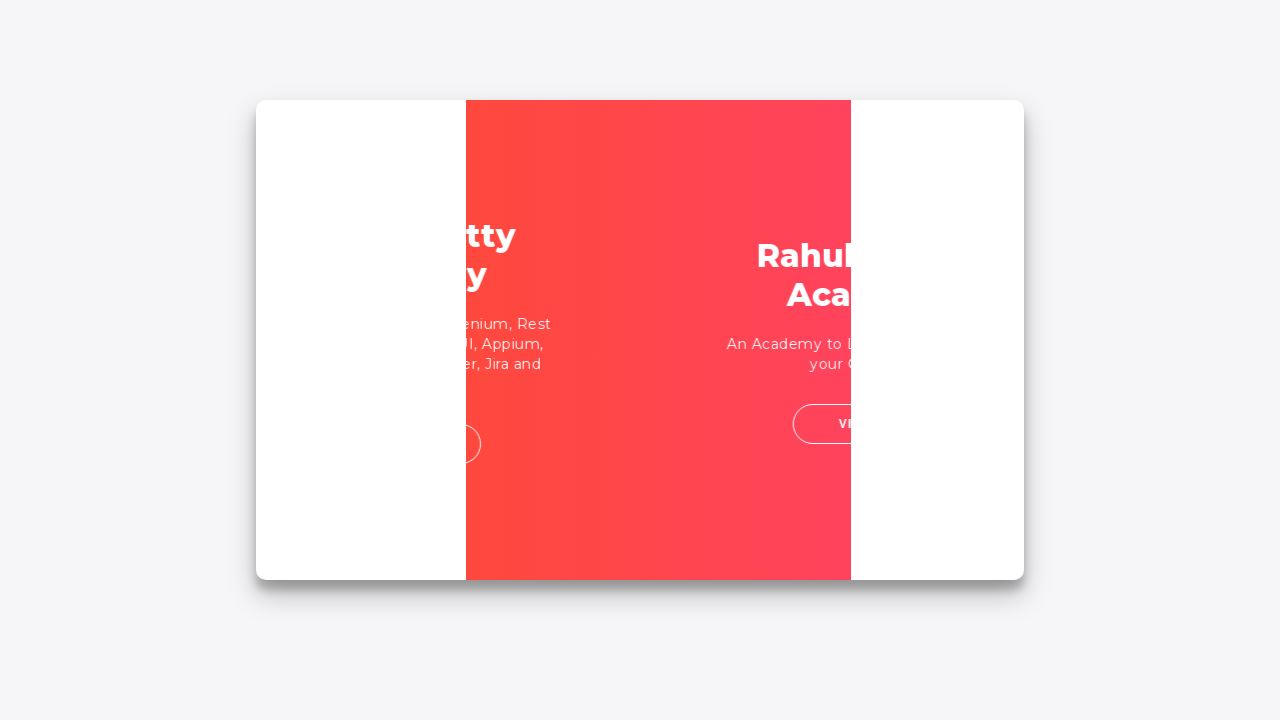

Filled Email field with 'Nikita@gmail.com' on //input[@placeholder='Email']
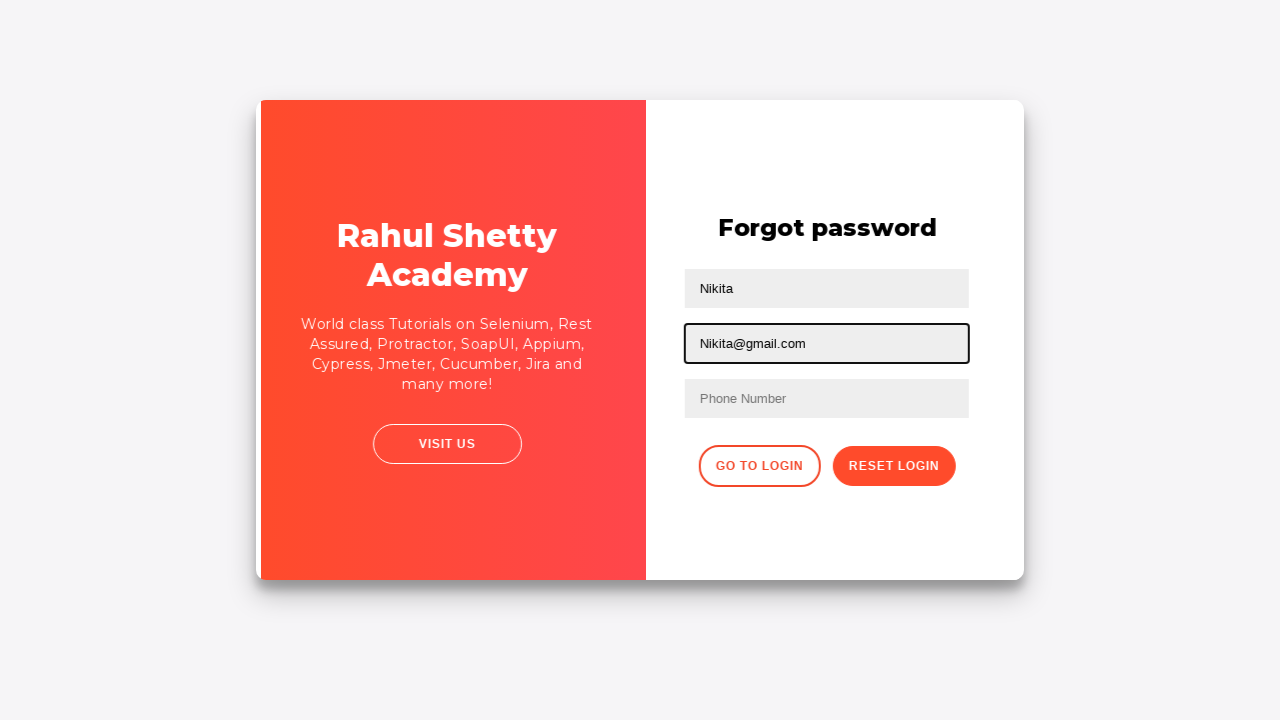

Cleared email field on input[type='text']:nth-child(3)
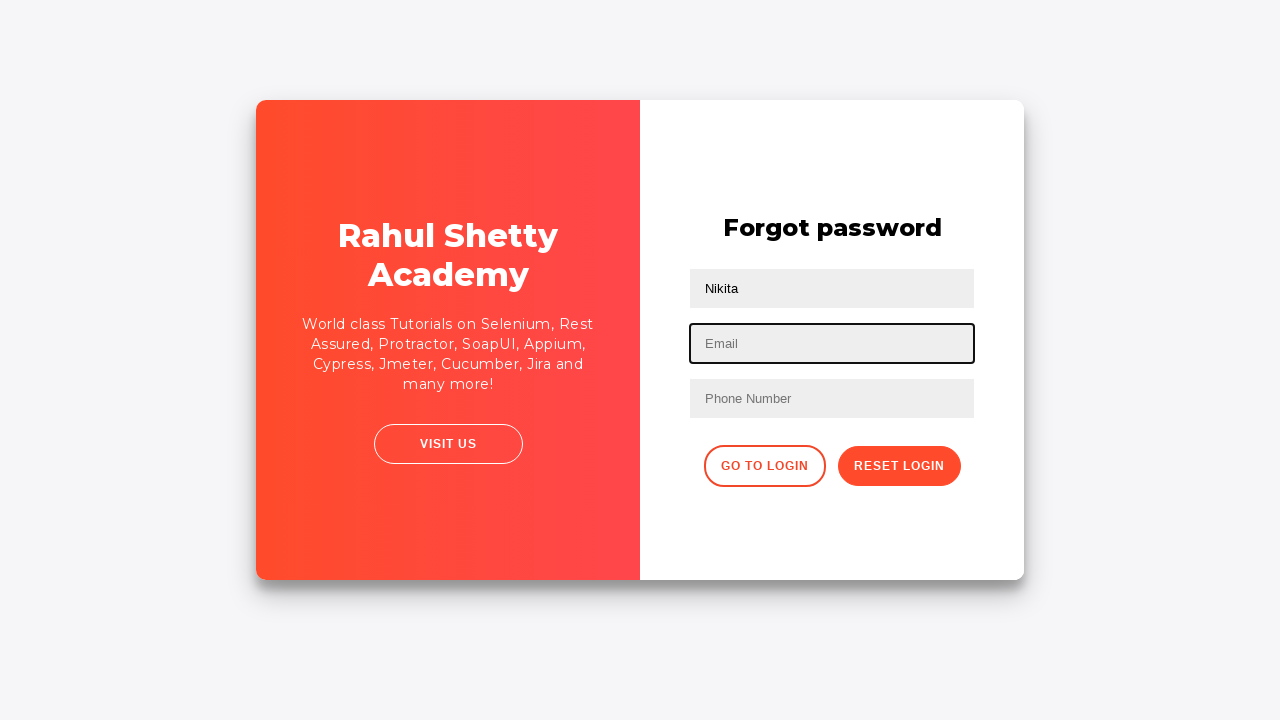

Re-filled email field with 'Test@gmail.com' on //input[@type='text'][2]
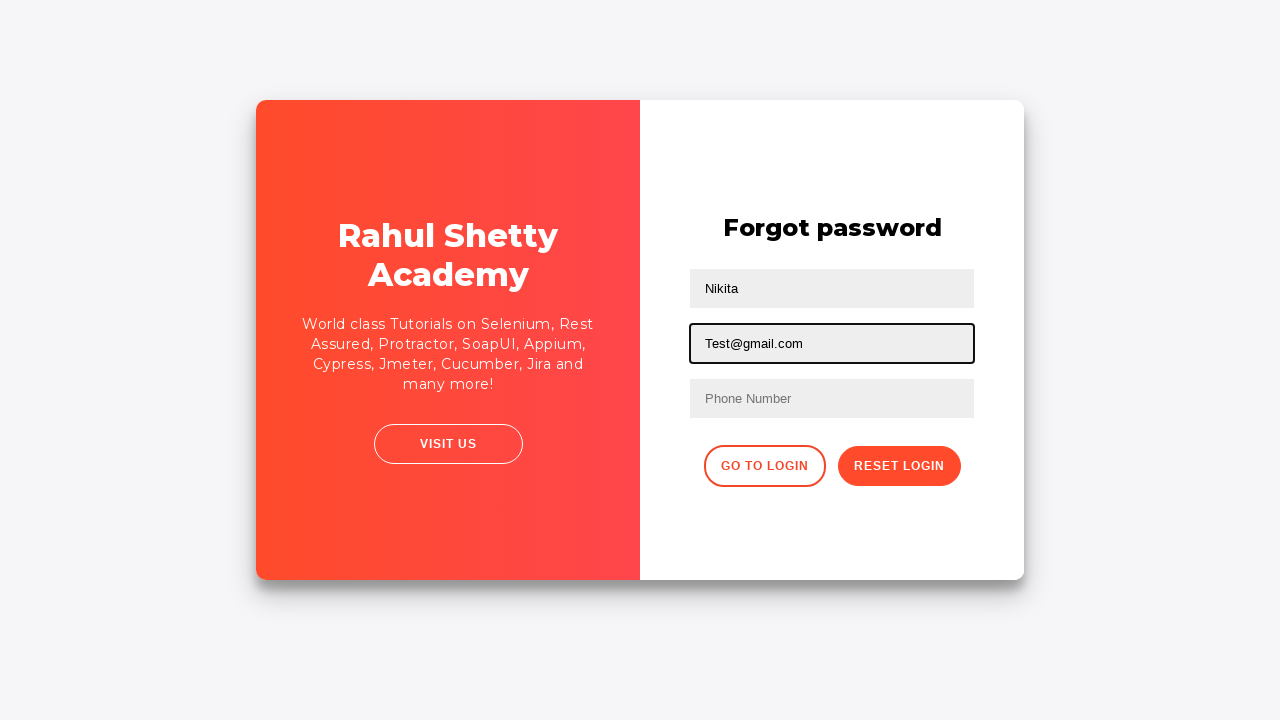

Filled phone number field with '9876543211' on //form/input[3]
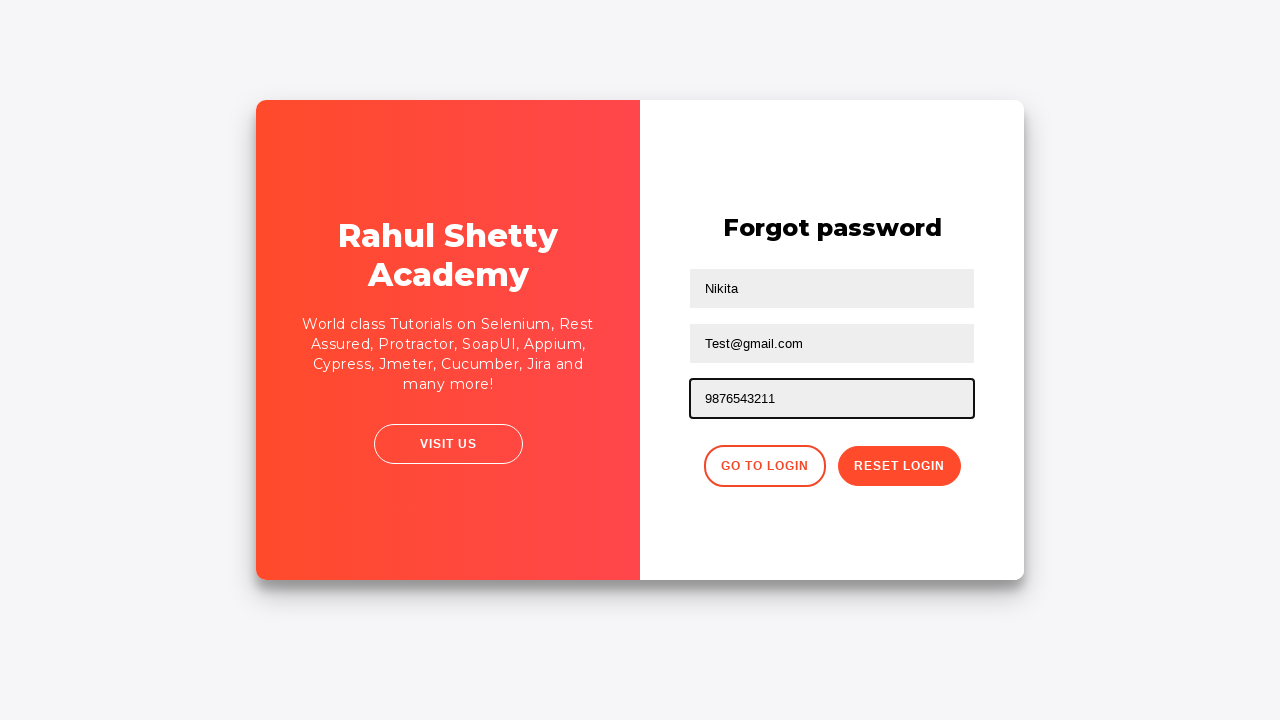

Clicked Reset Login button at (899, 466) on .reset-pwd-btn
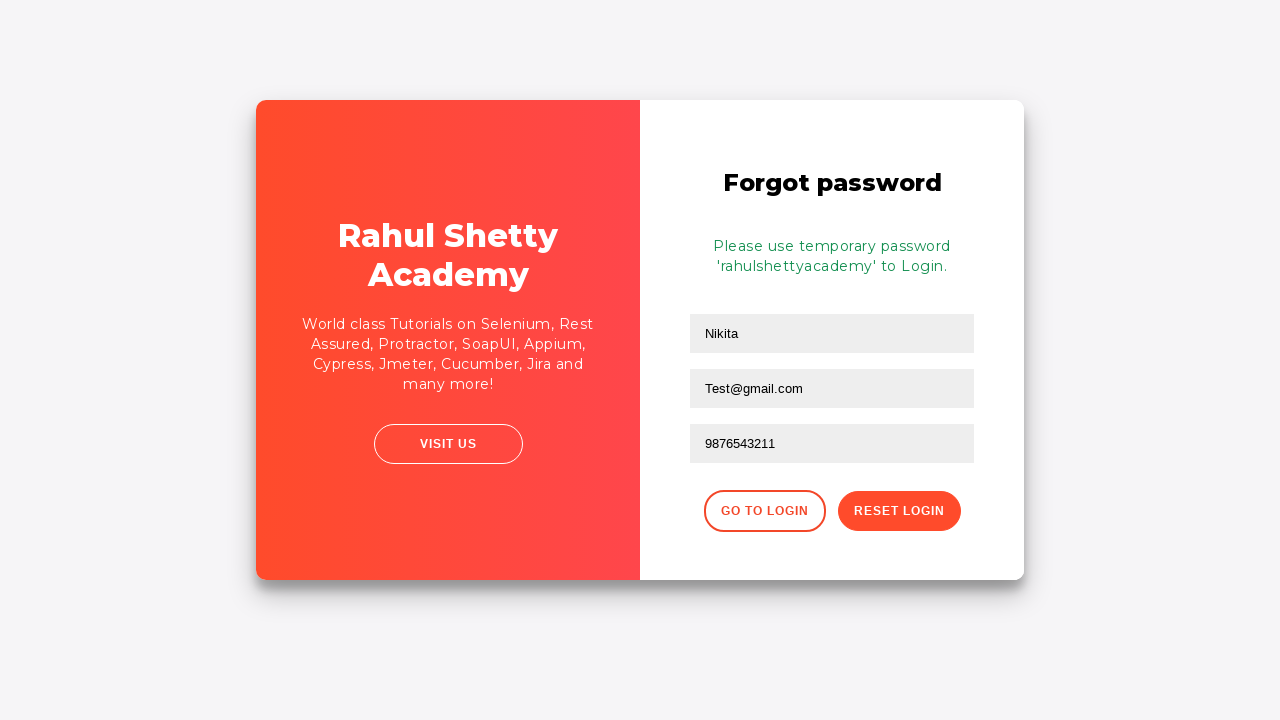

Clicked Go to Login button at (764, 511) on xpath=//div[@class='forgot-pwd-btn-conainer']/button[1]
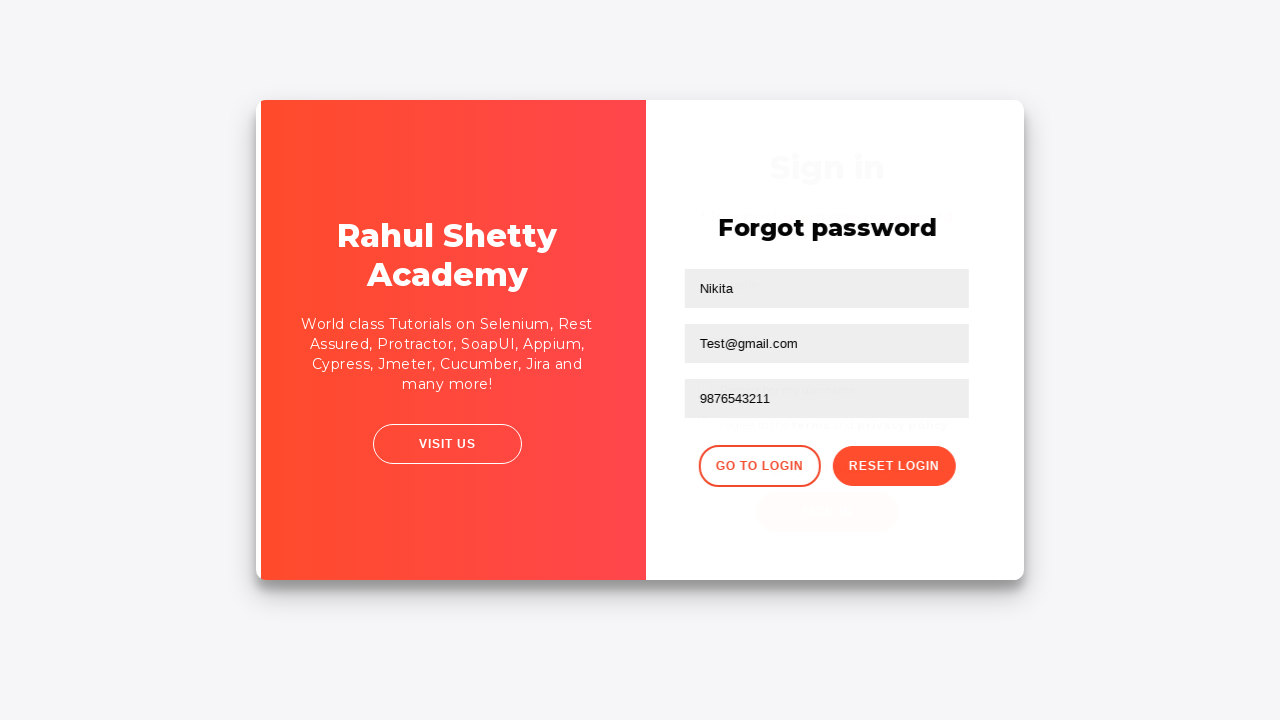

Waited 1000ms for page transition
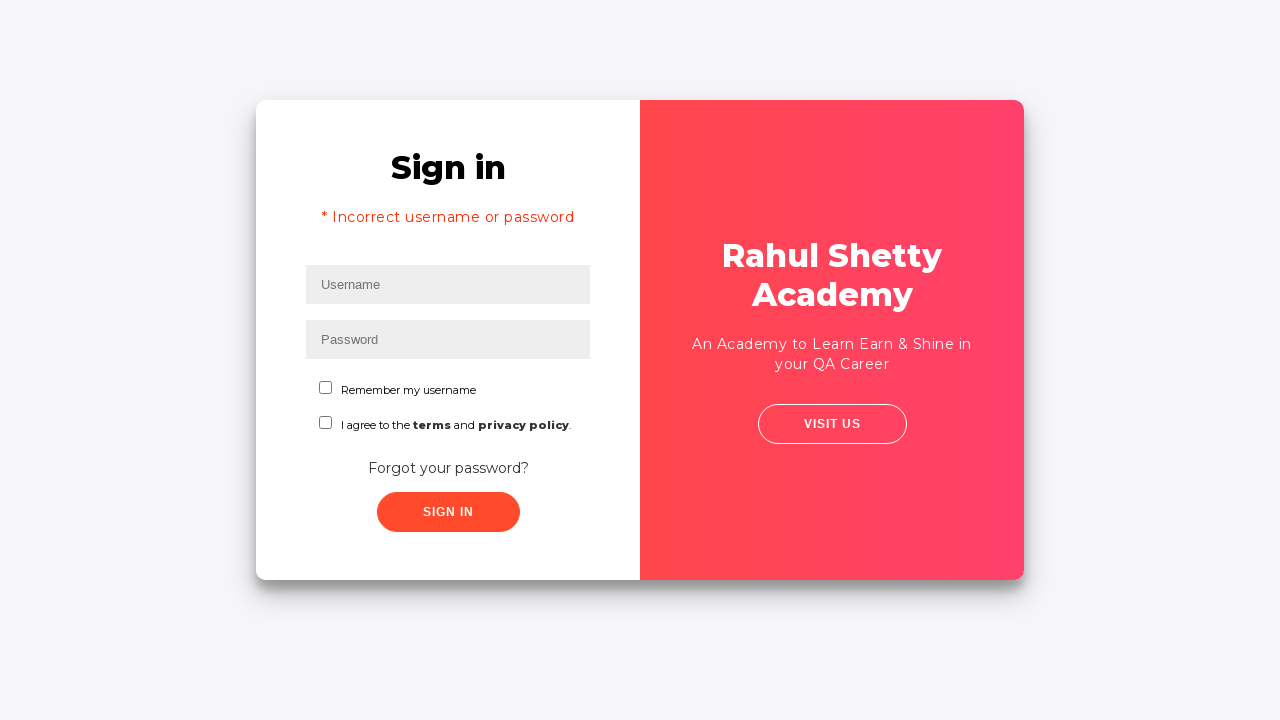

Filled username field with 'rahul' on #inputUsername
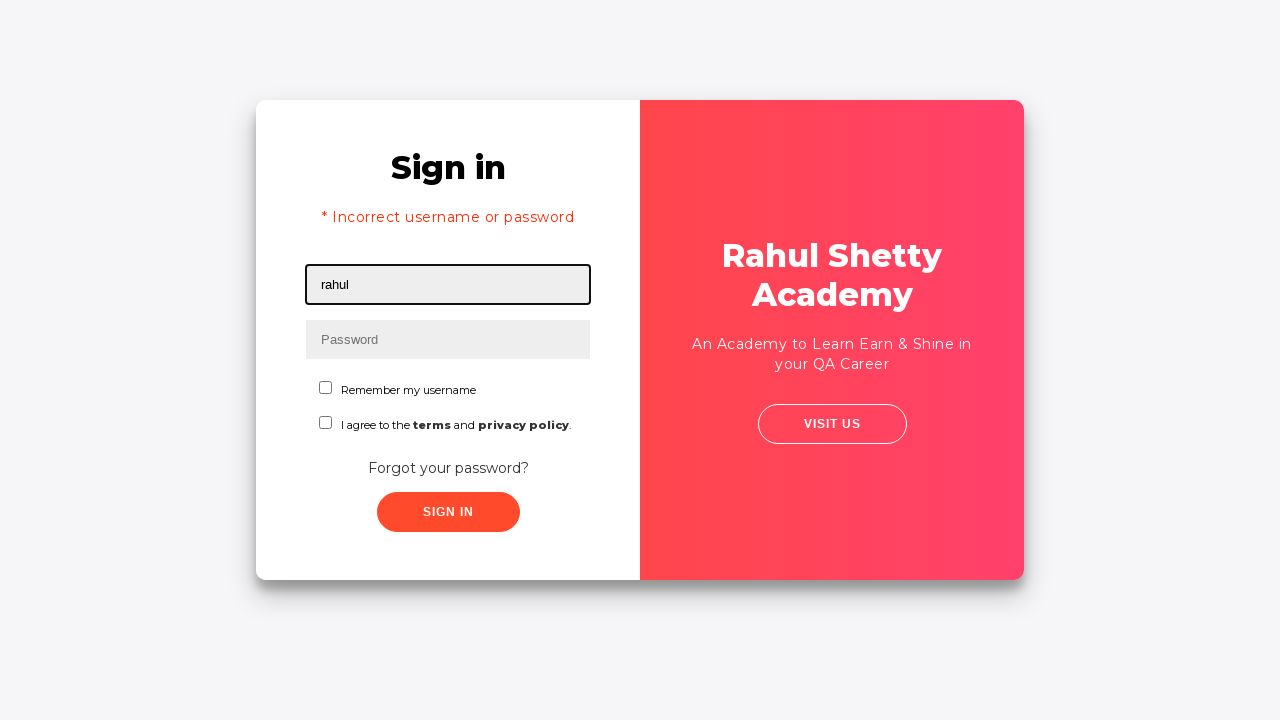

Filled password field with 'rahulshettyacademy' on input[type*='pass']
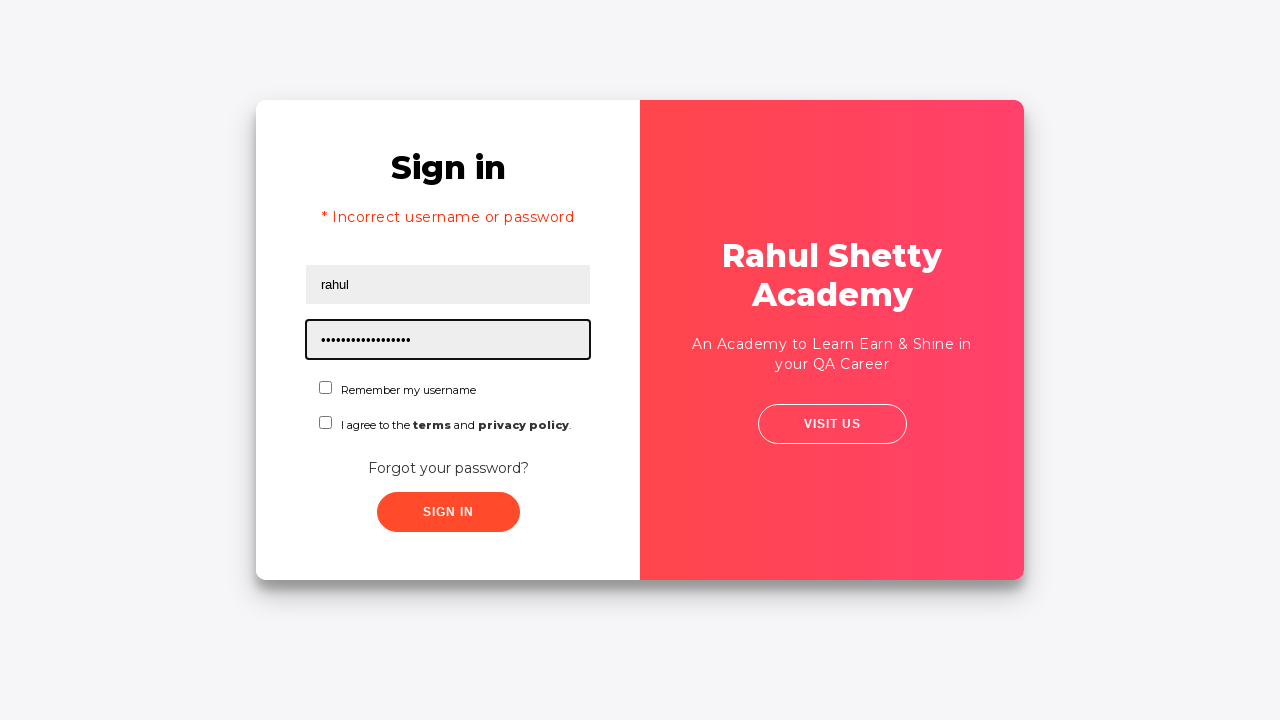

Checked the checkbox at (326, 388) on #chkboxOne
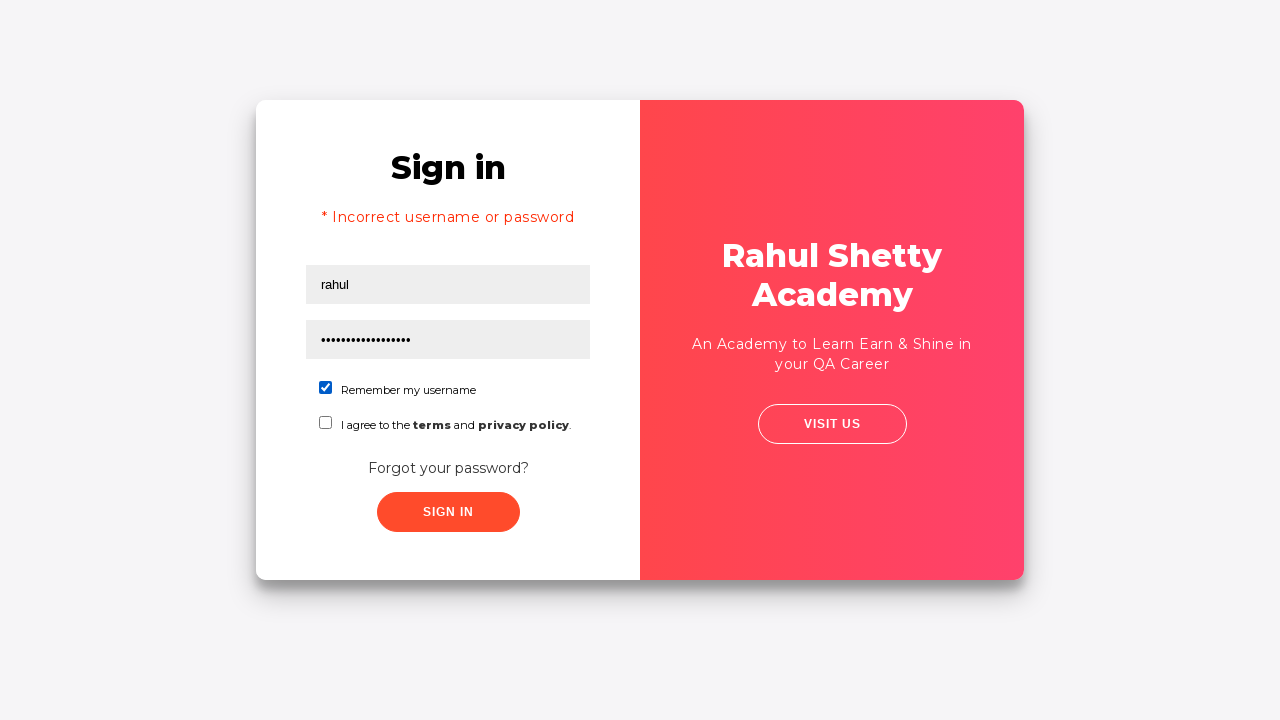

Clicked Sign In button to login with correct credentials at (448, 512) on xpath=//button[contains(@class,'submit')]
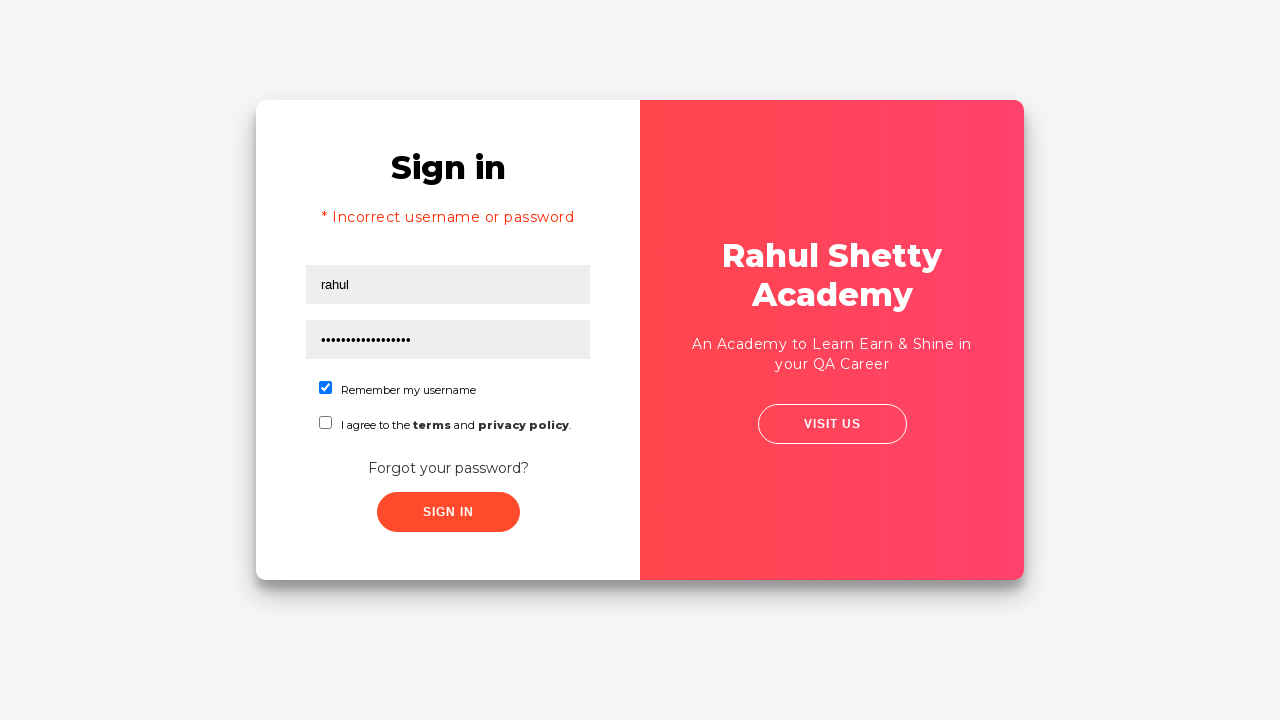

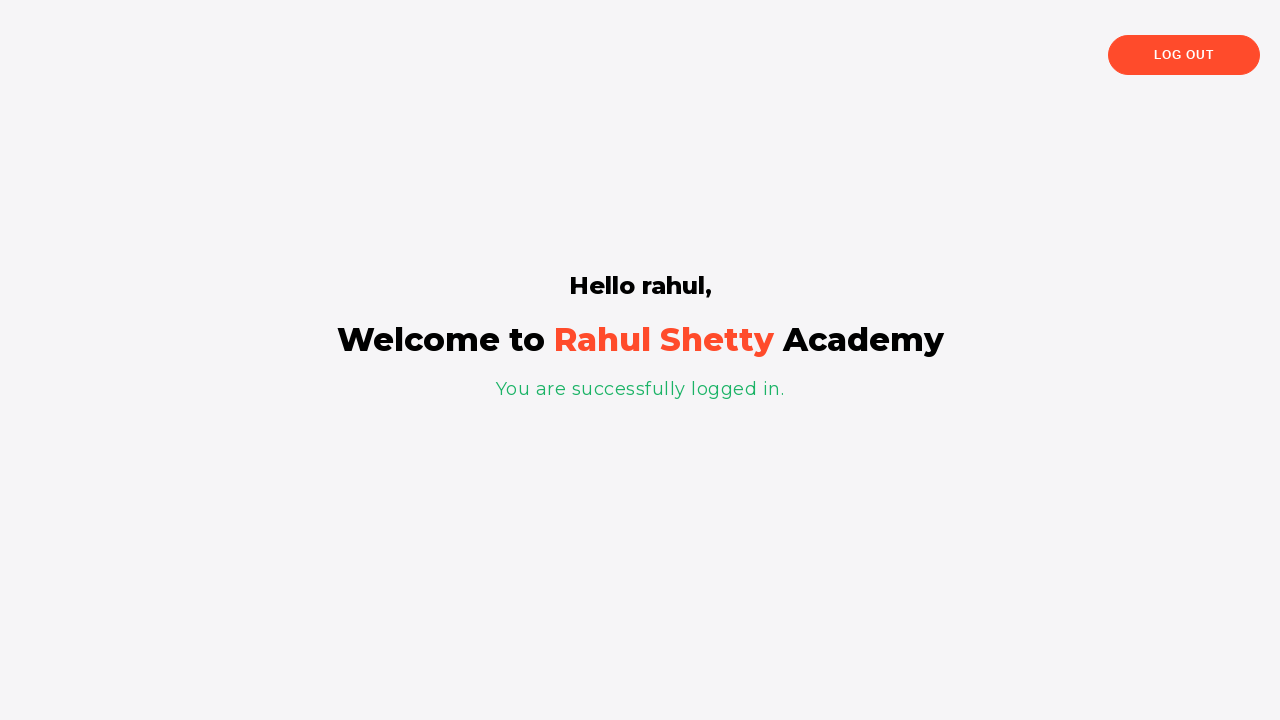